Tests client-side delay functionality by clicking a link to navigate to the Client Side Delay page, triggering a button that initiates client-side logic, and verifying that the delayed content appears.

Starting URL: http://www.uitestingplayground.com/

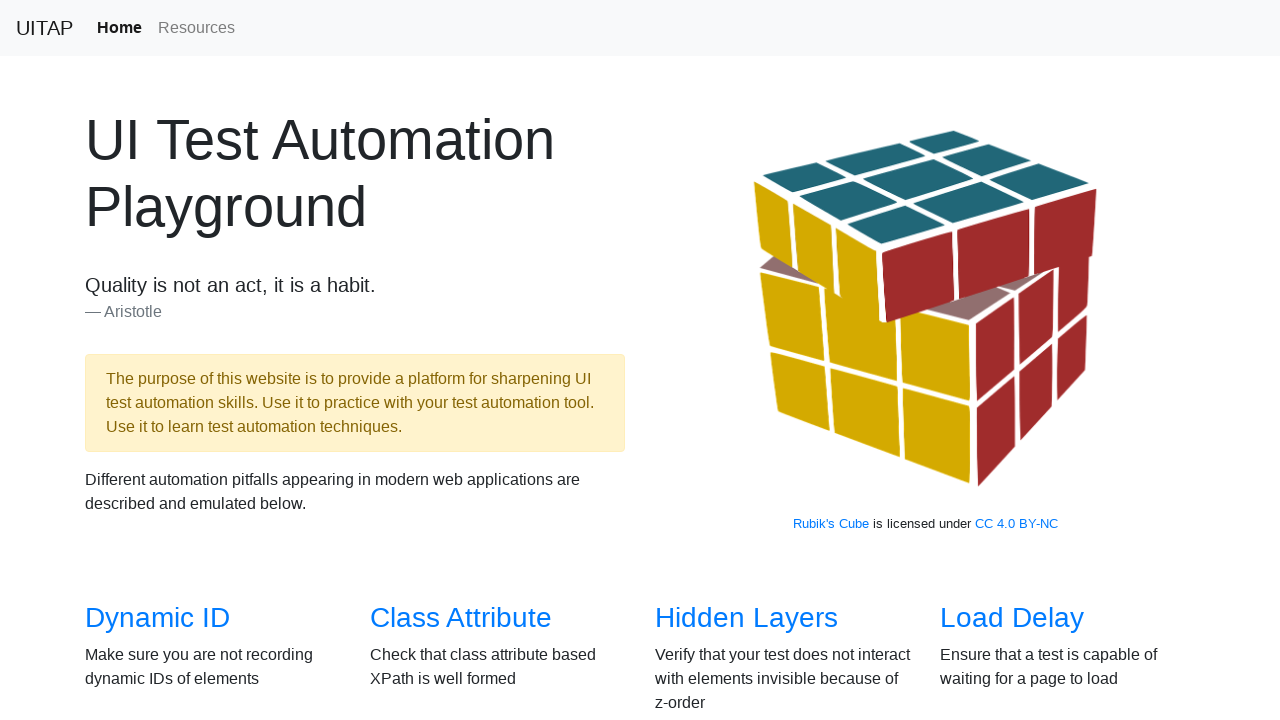

Clicked on 'Client Side Delay' link to navigate to the Client Side Delay page at (478, 360) on internal:role=link[name="Client Side Delay"s]
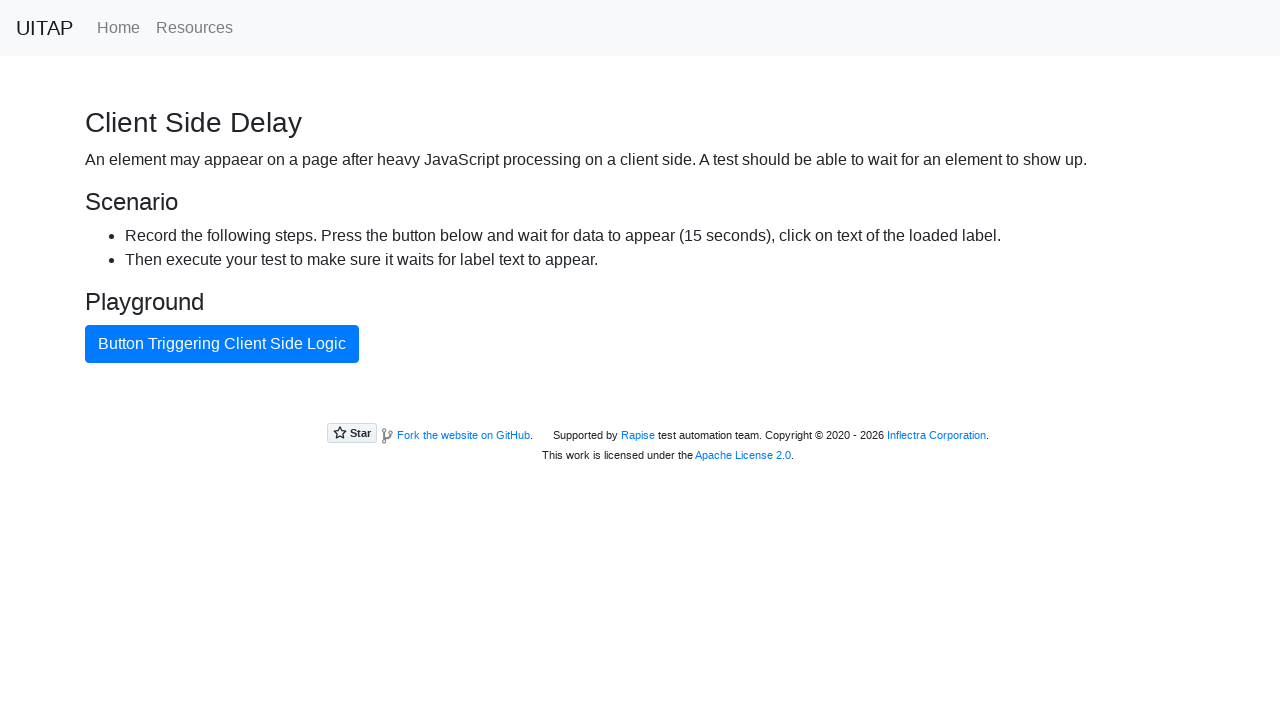

Clicked button that triggers client-side logic at (222, 344) on internal:role=button[name="Button Triggering Client Side Logic"s]
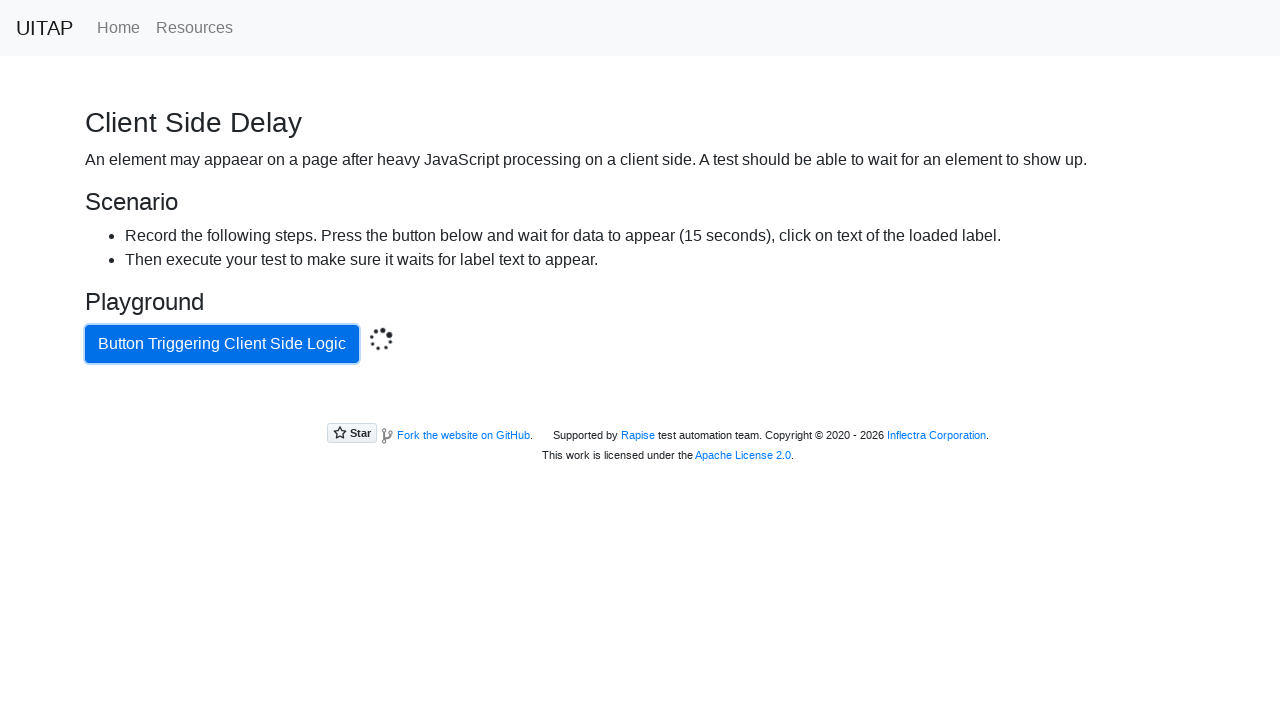

Delayed content 'Data calculated on the client side.' appeared and is visible
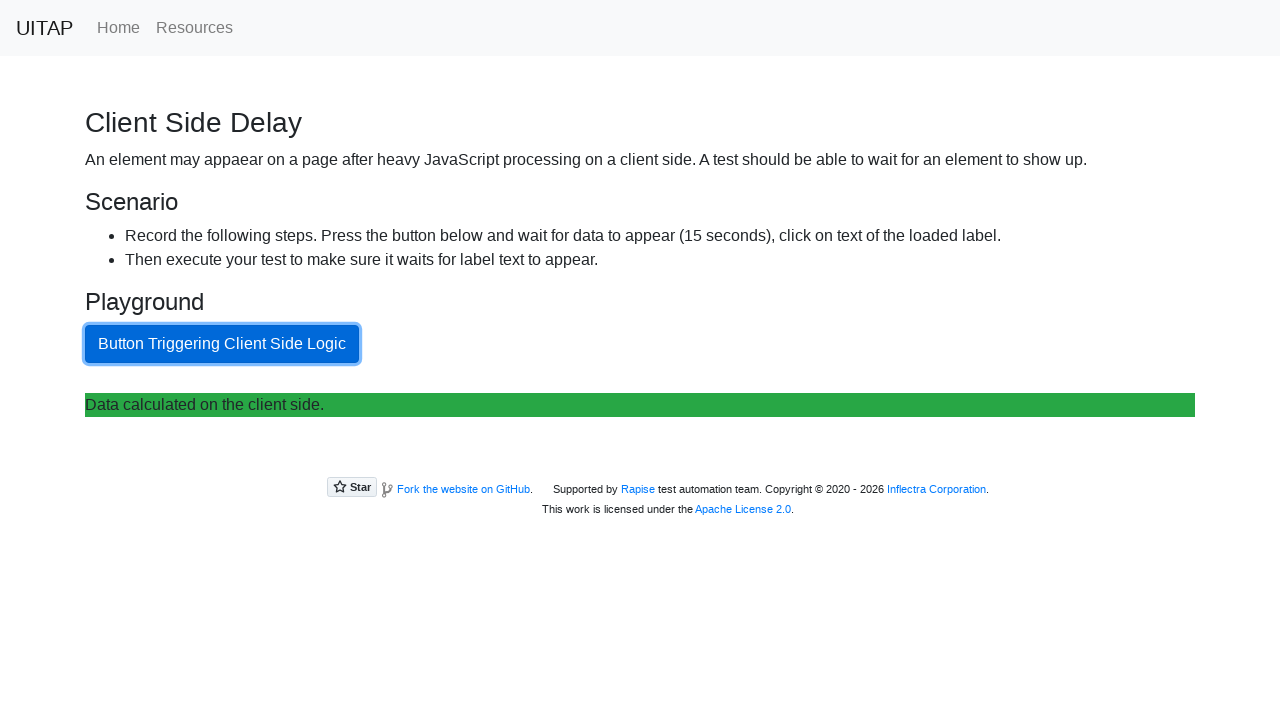

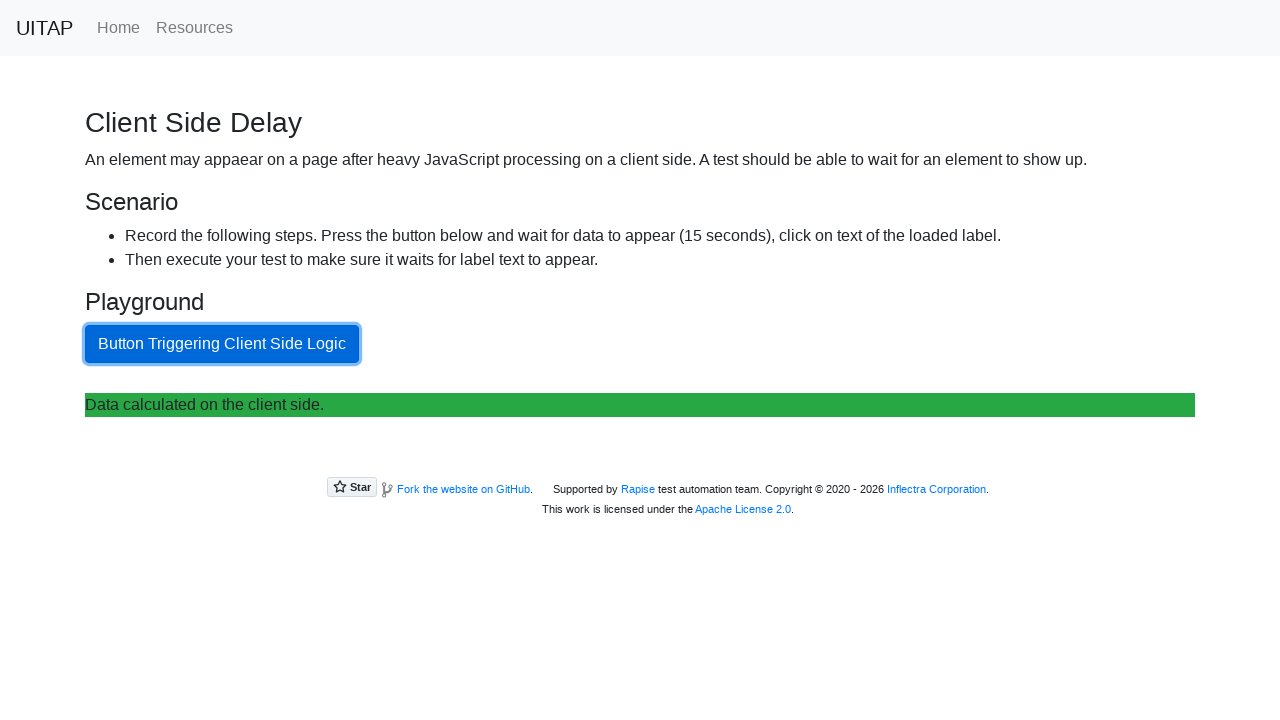